Solves a mathematical problem on a web page by reading a value, calculating its result, and submitting the form with checkbox and radio button selections

Starting URL: http://suninjuly.github.io/math.html

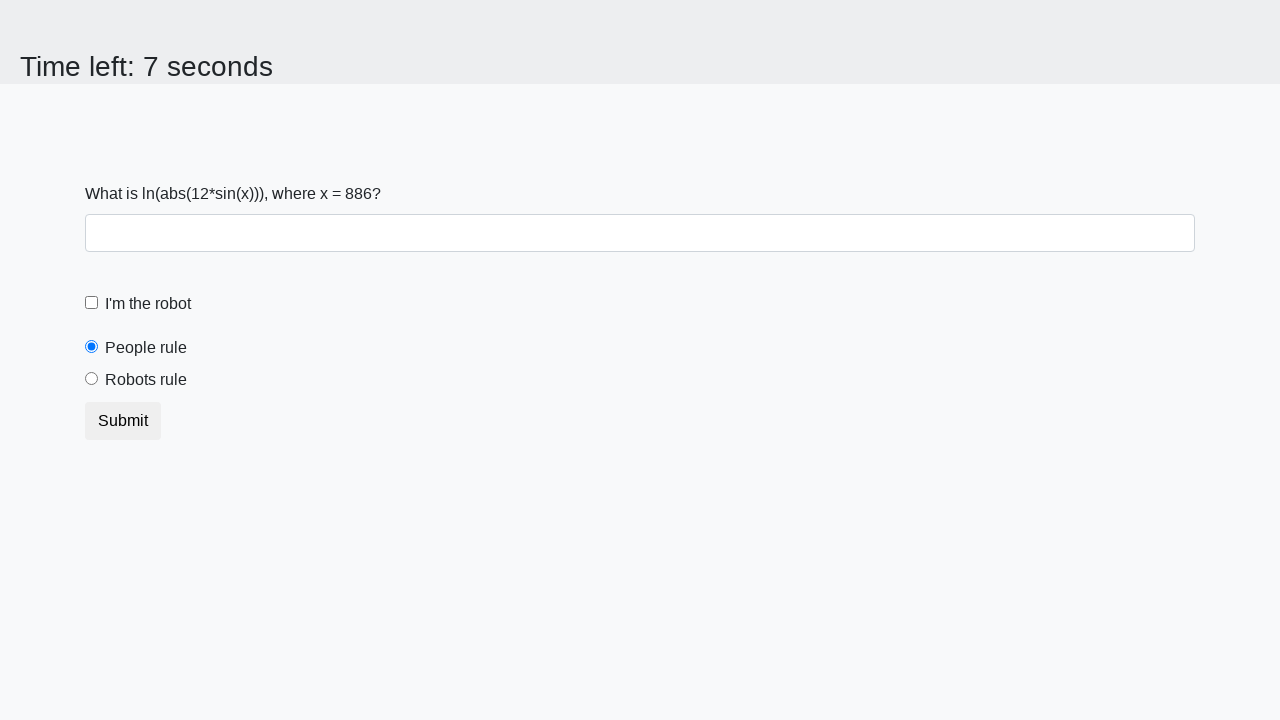

Located the input value element
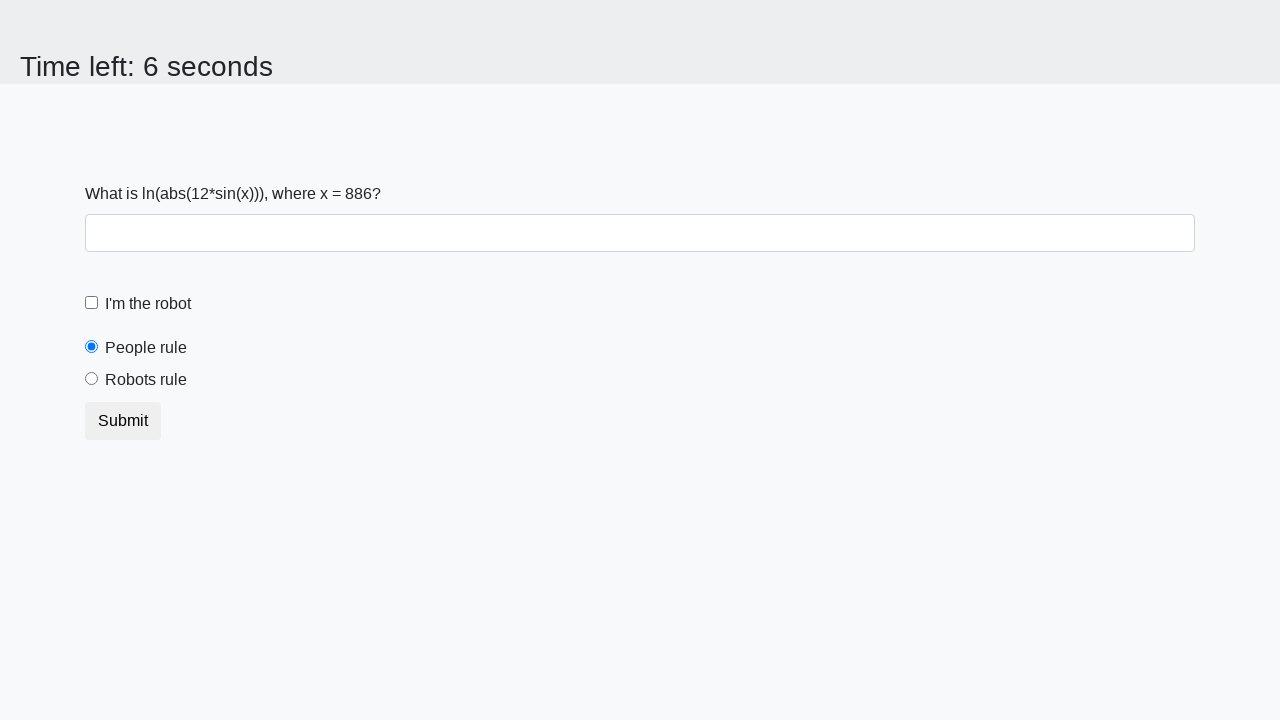

Retrieved the x value from the page
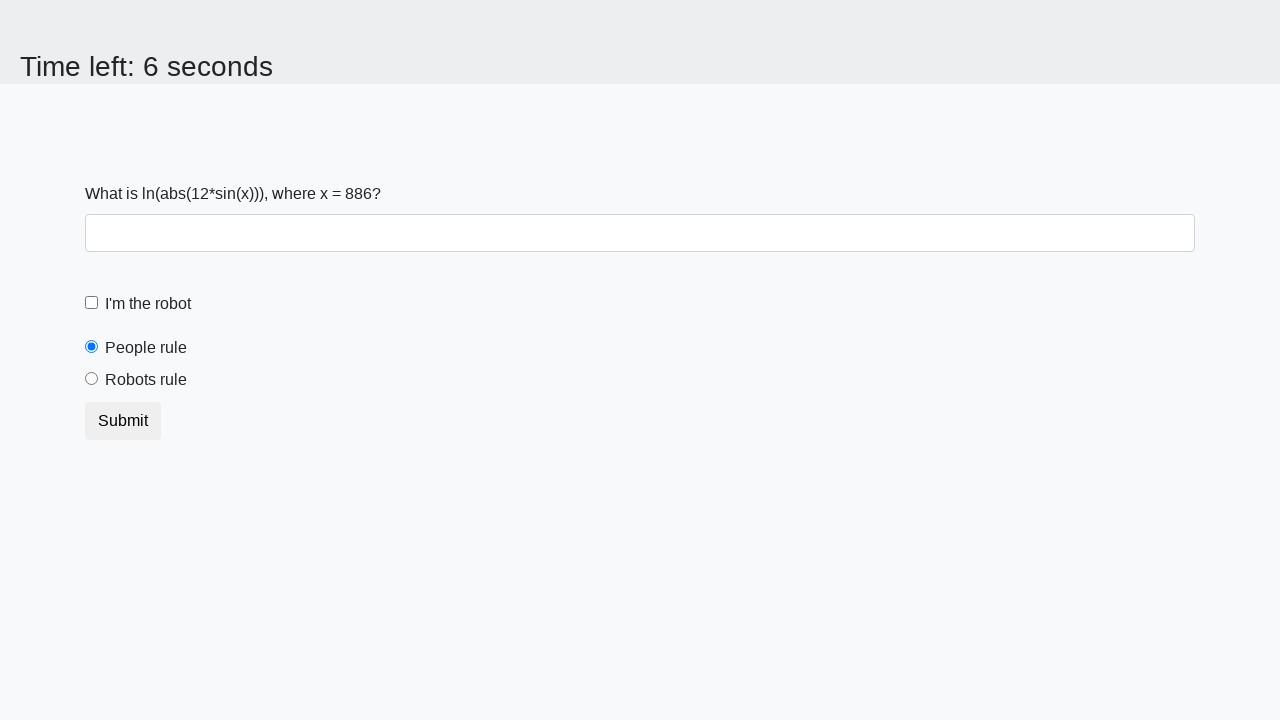

Filled answer field with calculated result: -0.16281487582460227 on #answer
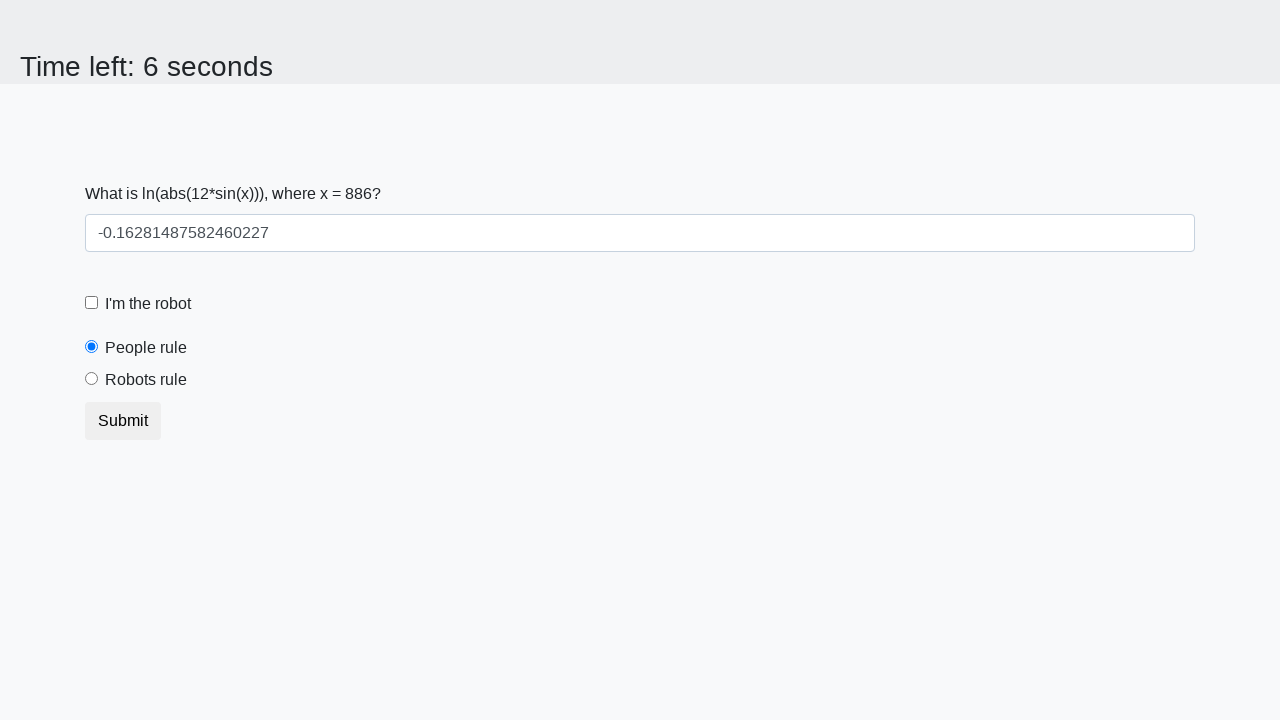

Clicked the robot checkbox at (92, 303) on #robotCheckbox
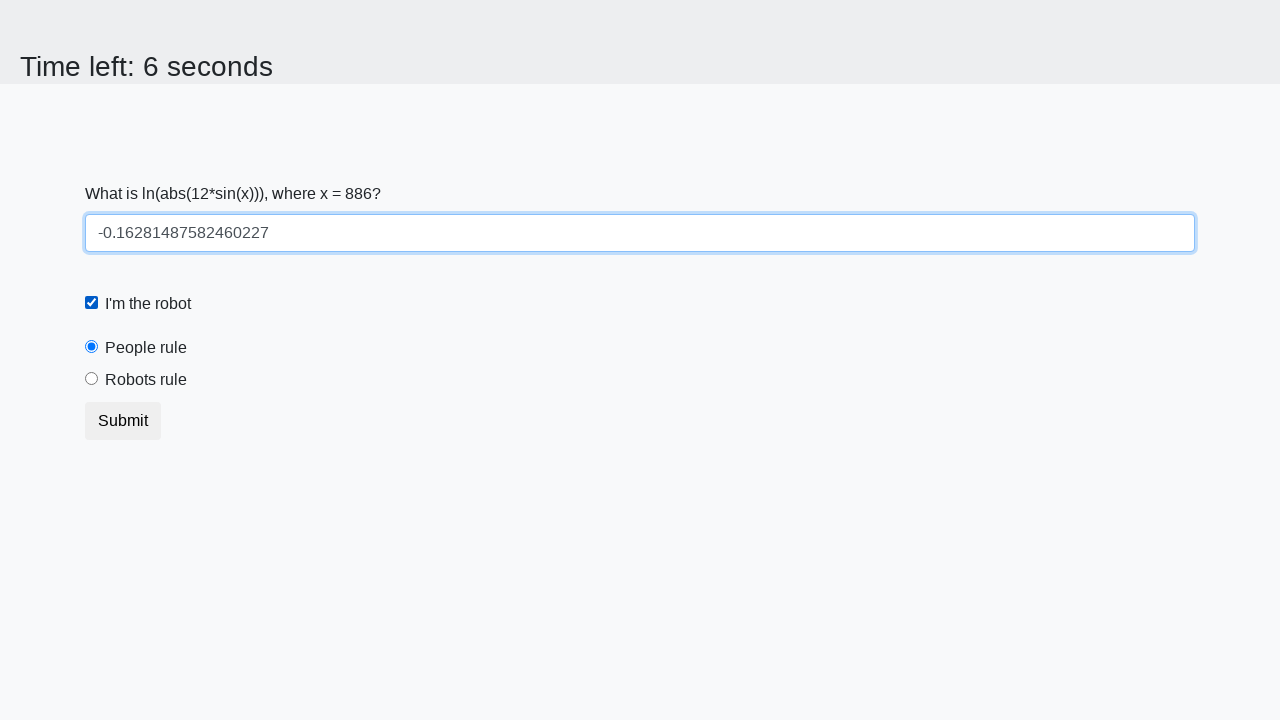

Clicked the 'robots rule' radio button at (92, 379) on #robotsRule
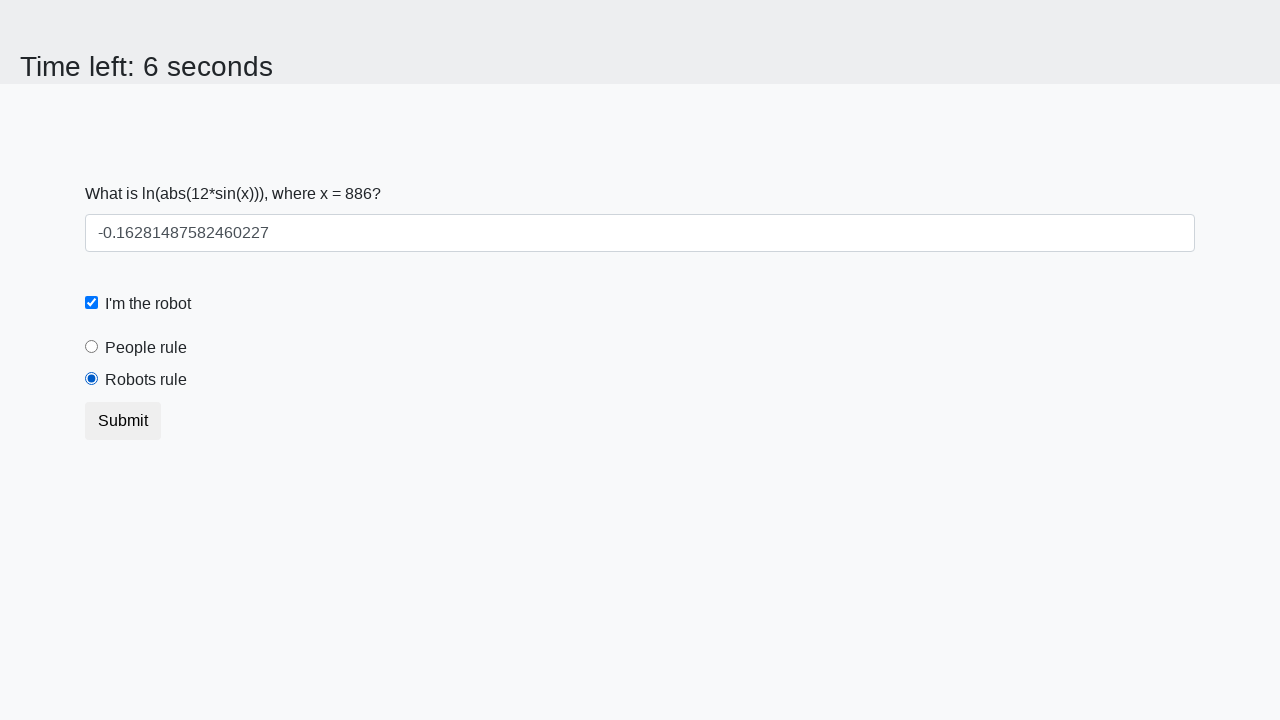

Clicked the submit button to submit the form at (123, 421) on button
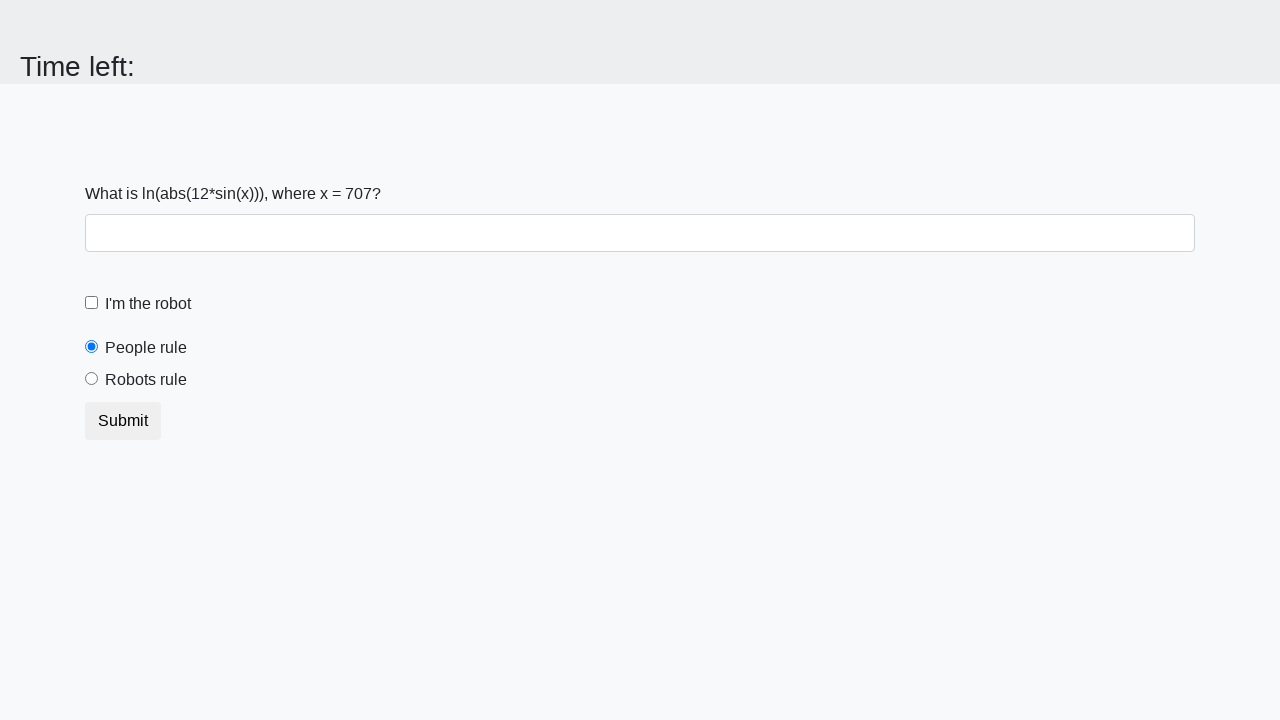

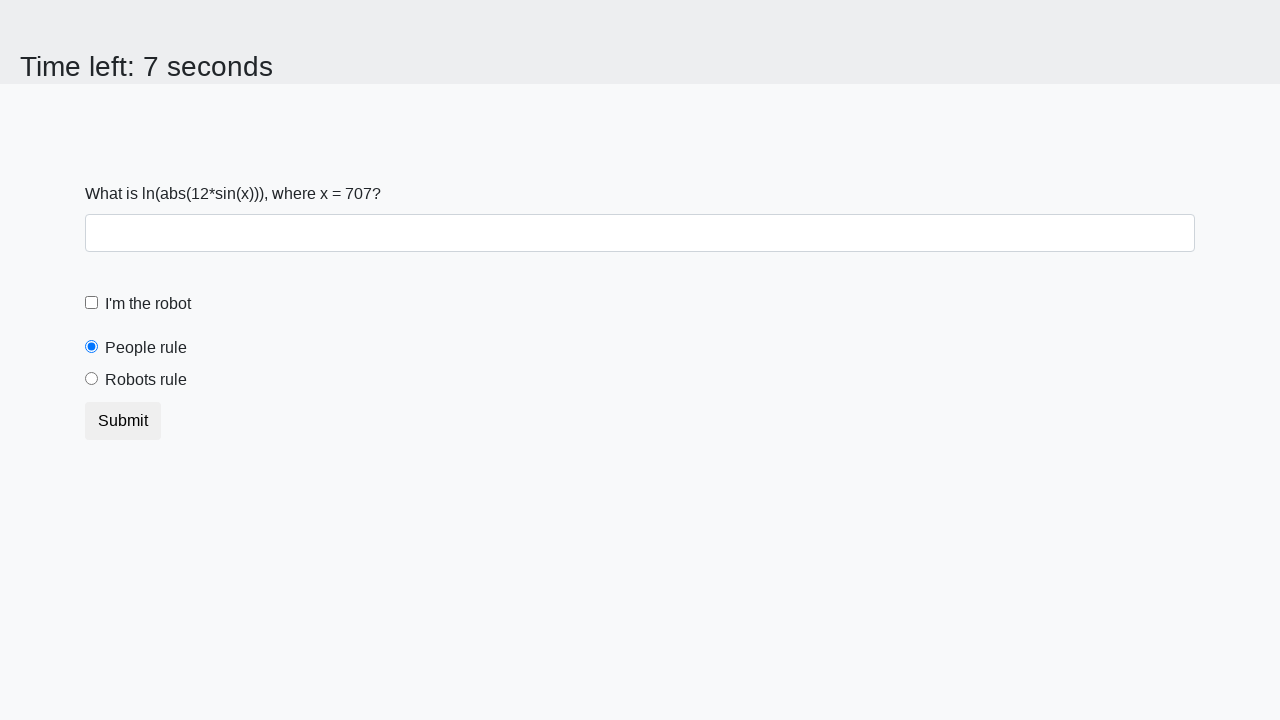